Tests JavaScript alert handling by clicking on the confirm button and dismissing the alert dialog

Starting URL: https://the-internet.herokuapp.com/javascript_alerts

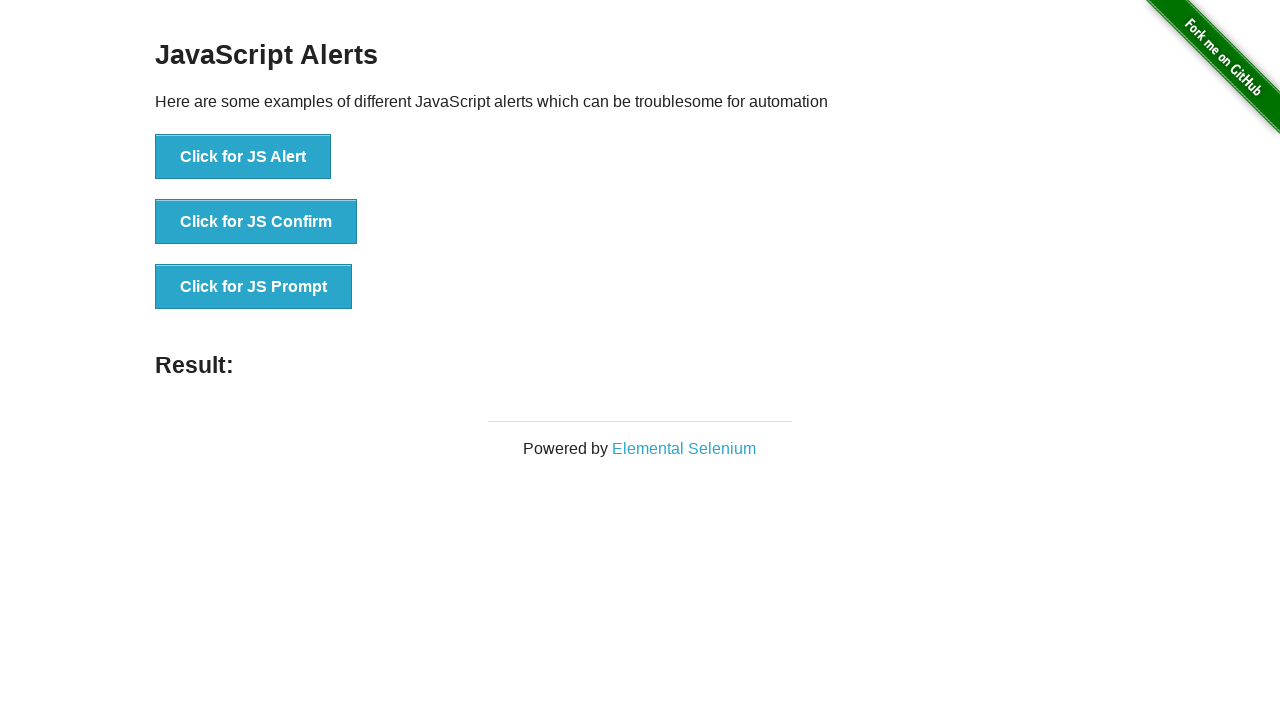

Located all buttons on the page
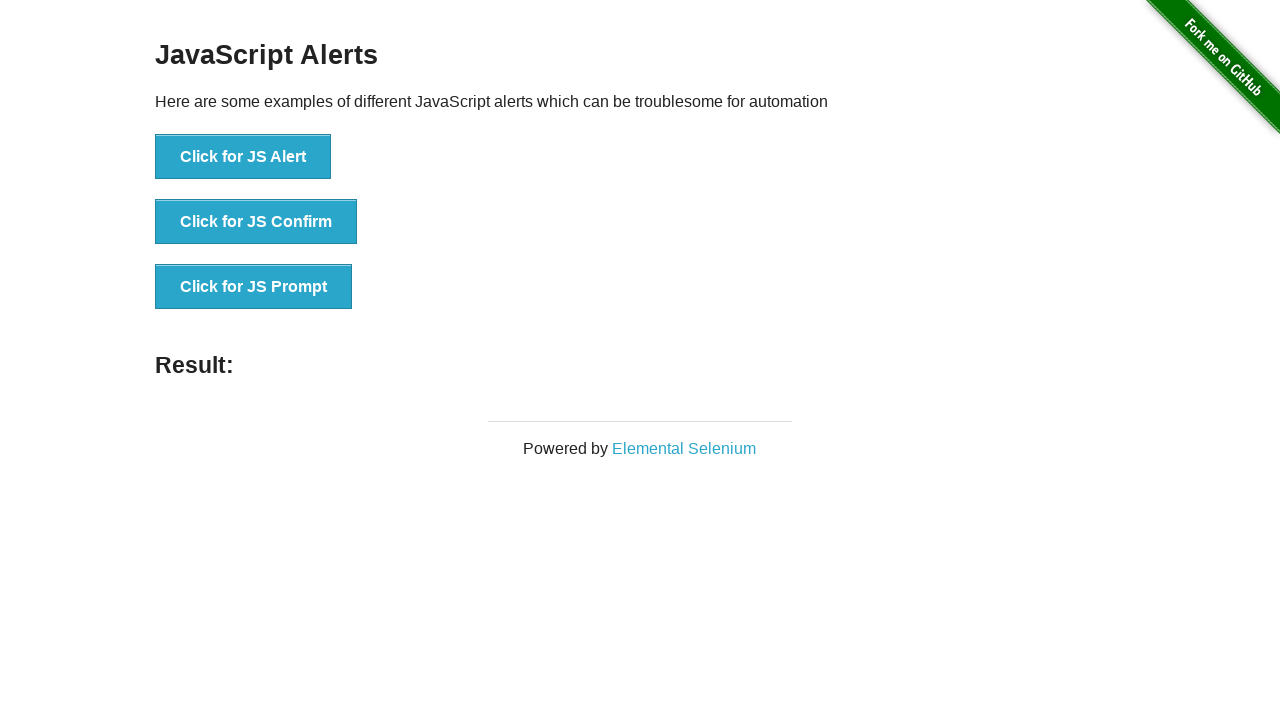

Retrieved button text content
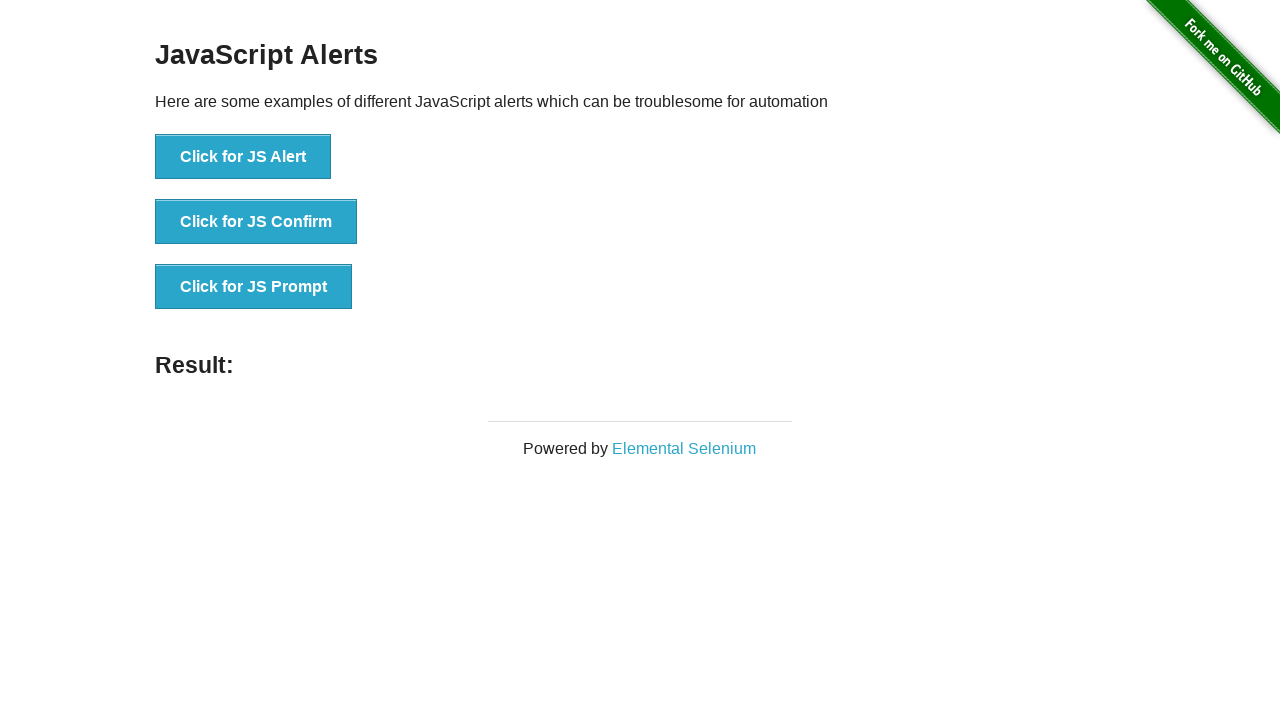

Retrieved button text content
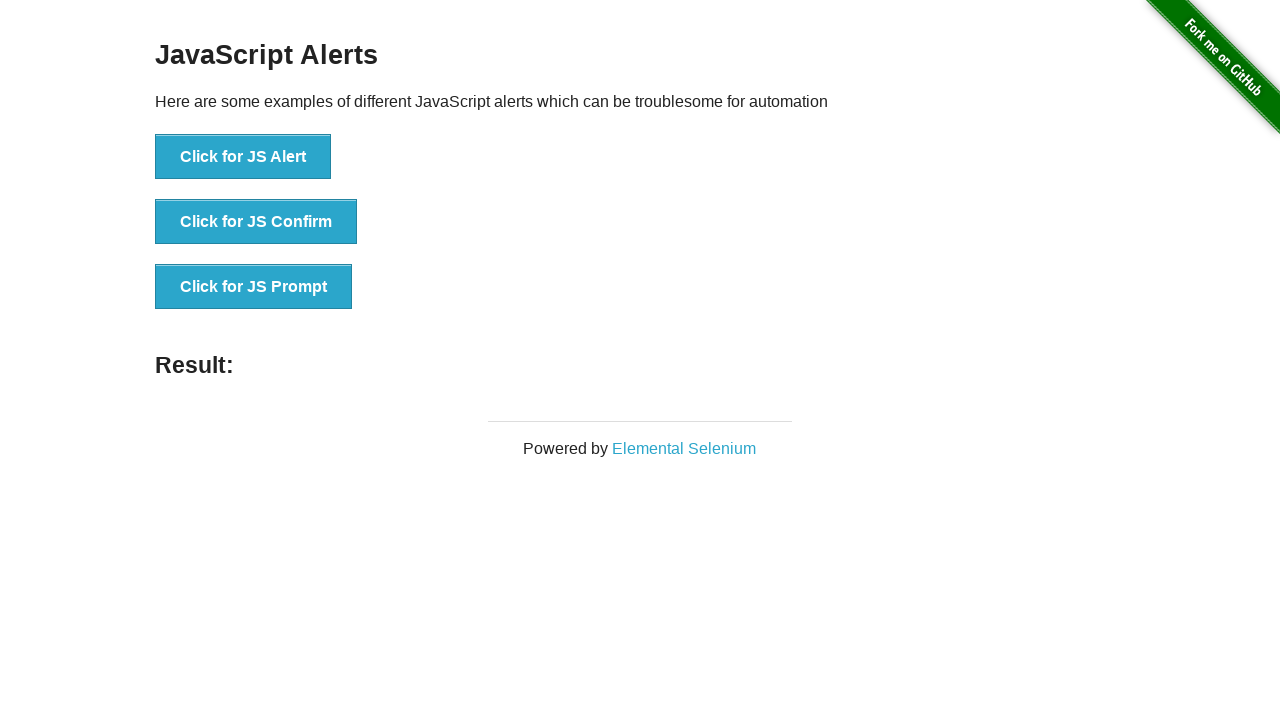

Clicked the 'Click for JS Confirm' button at (256, 222) on button >> nth=1
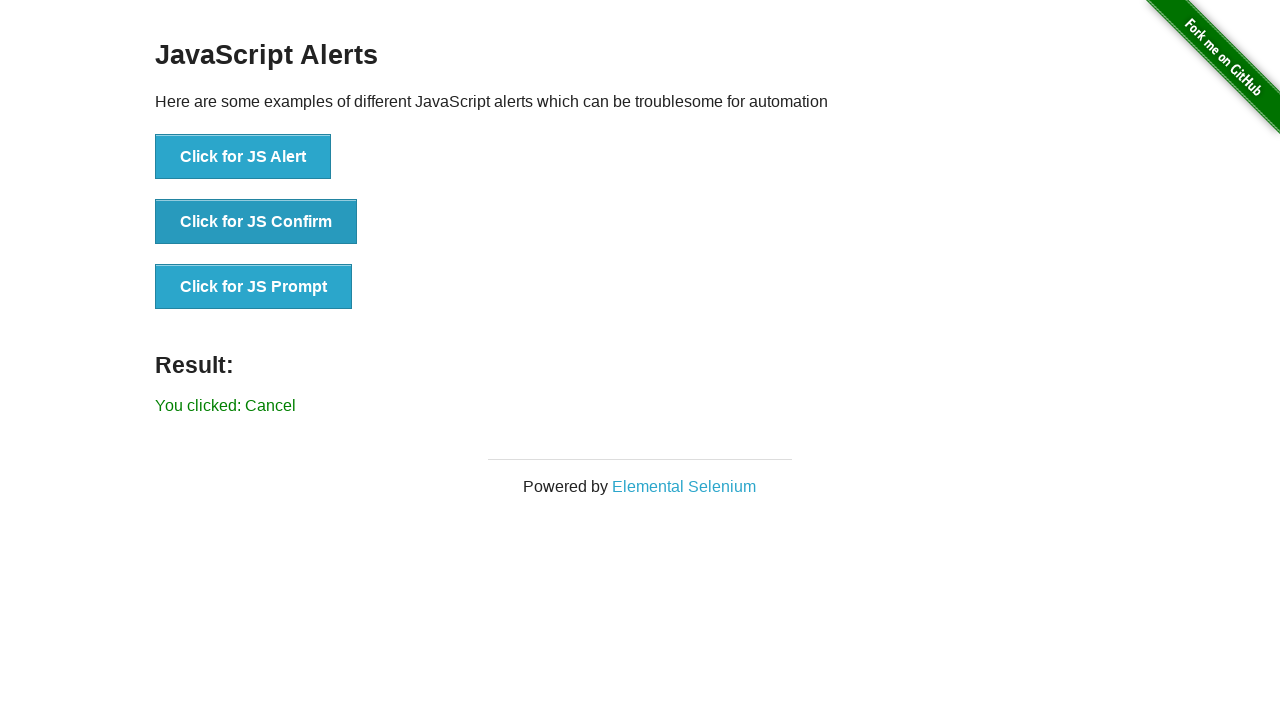

Set up dialog handler to dismiss the alert
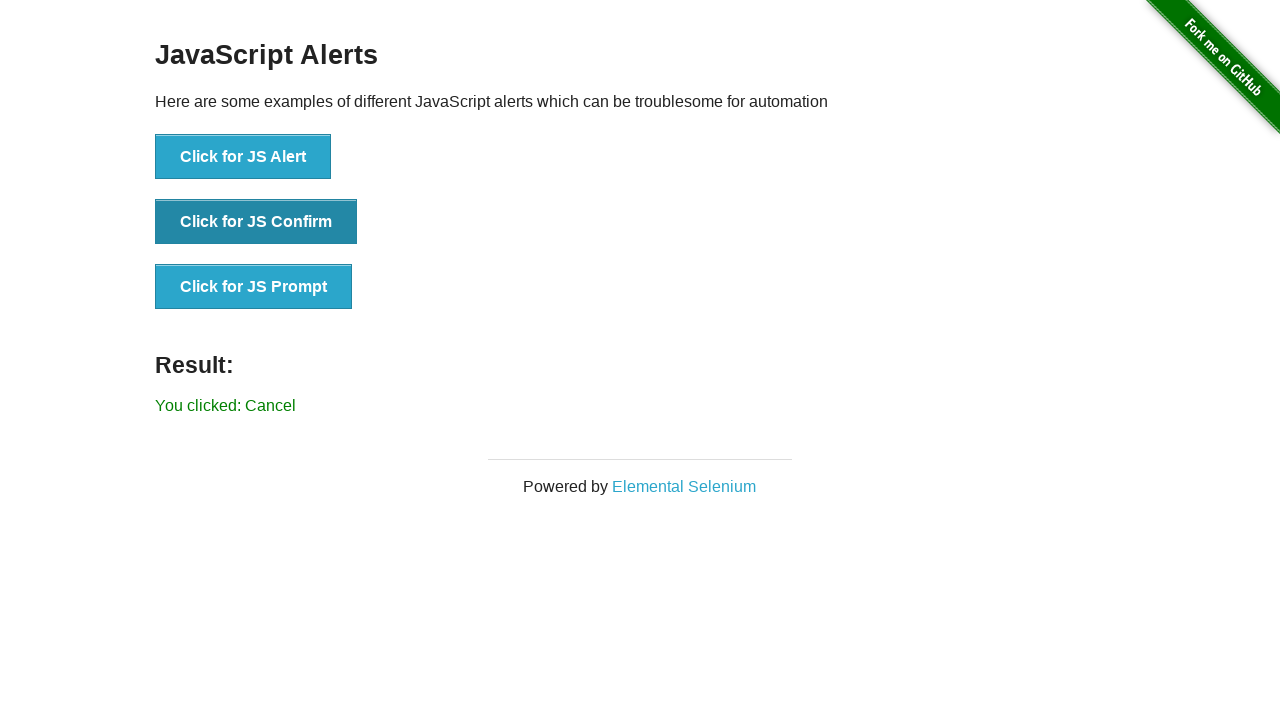

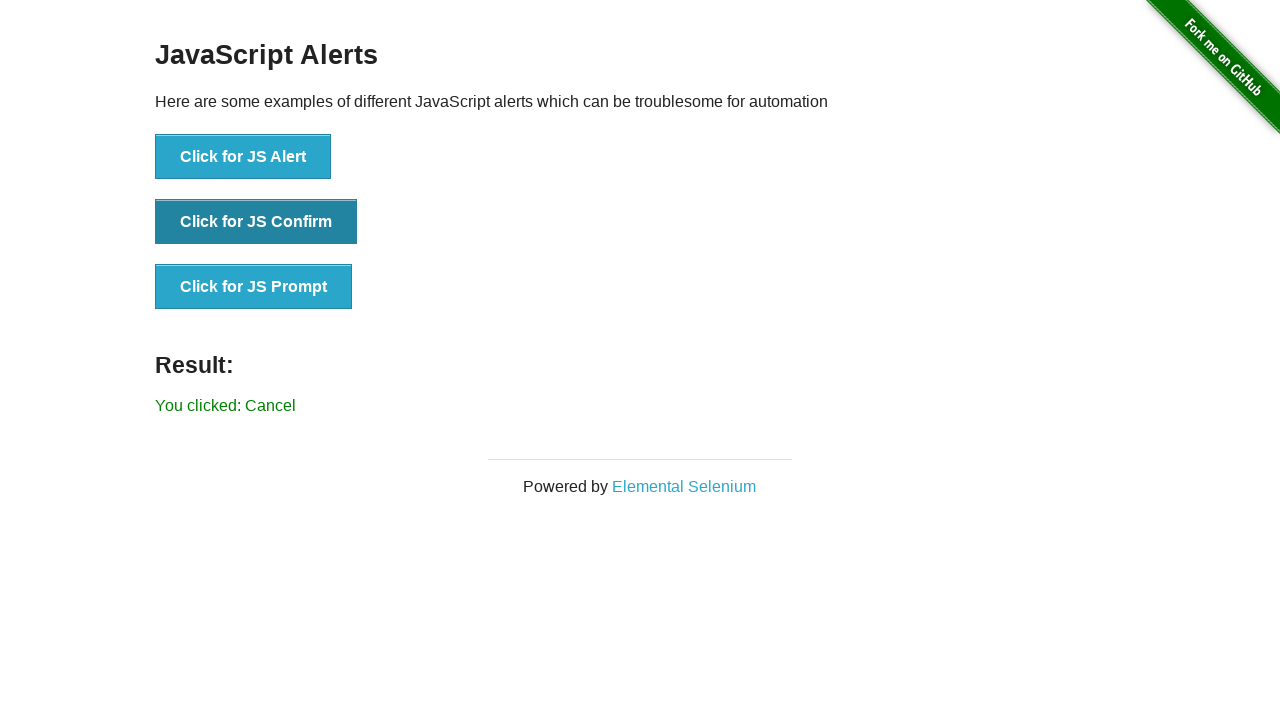